Tests a practice automation form by filling in first name and last name fields, selecting a gender option, and clicking a submit button

Starting URL: https://ingagegroup.github.io/practice-automation-form.html

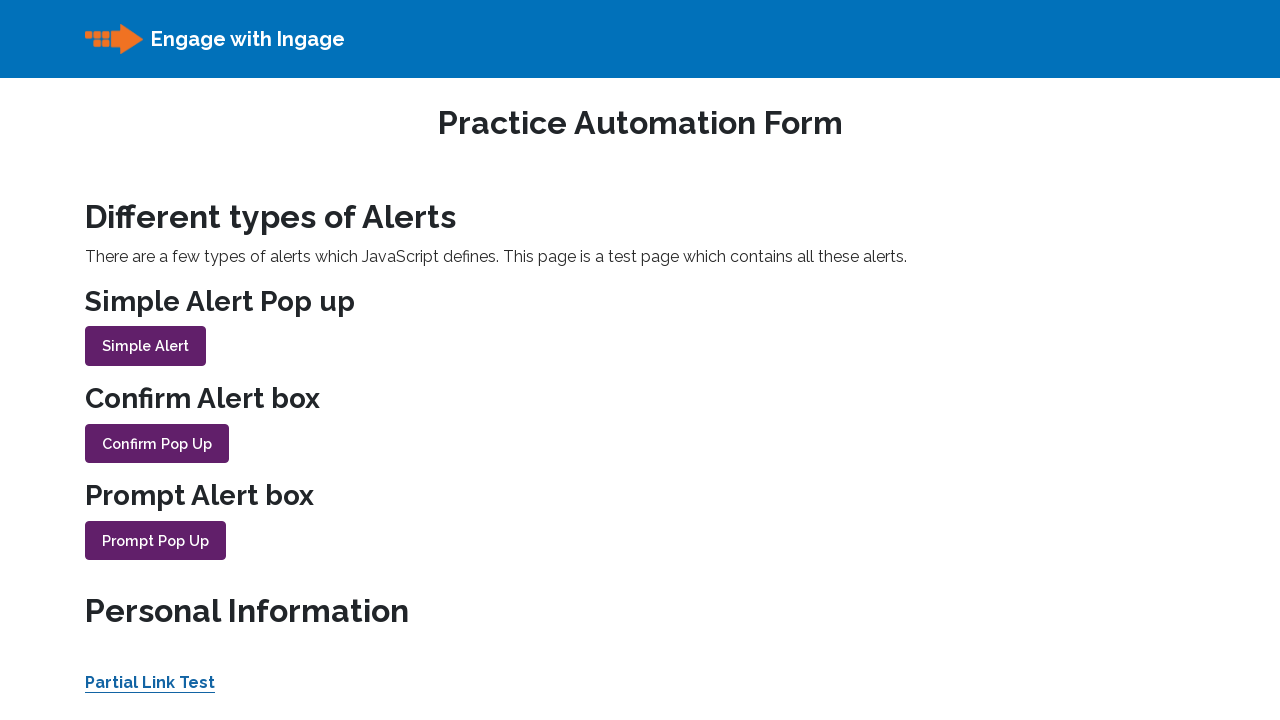

Filled first name field with 'John' using XPath on xpath=/html/body/div/form/fieldset/div[8]/input
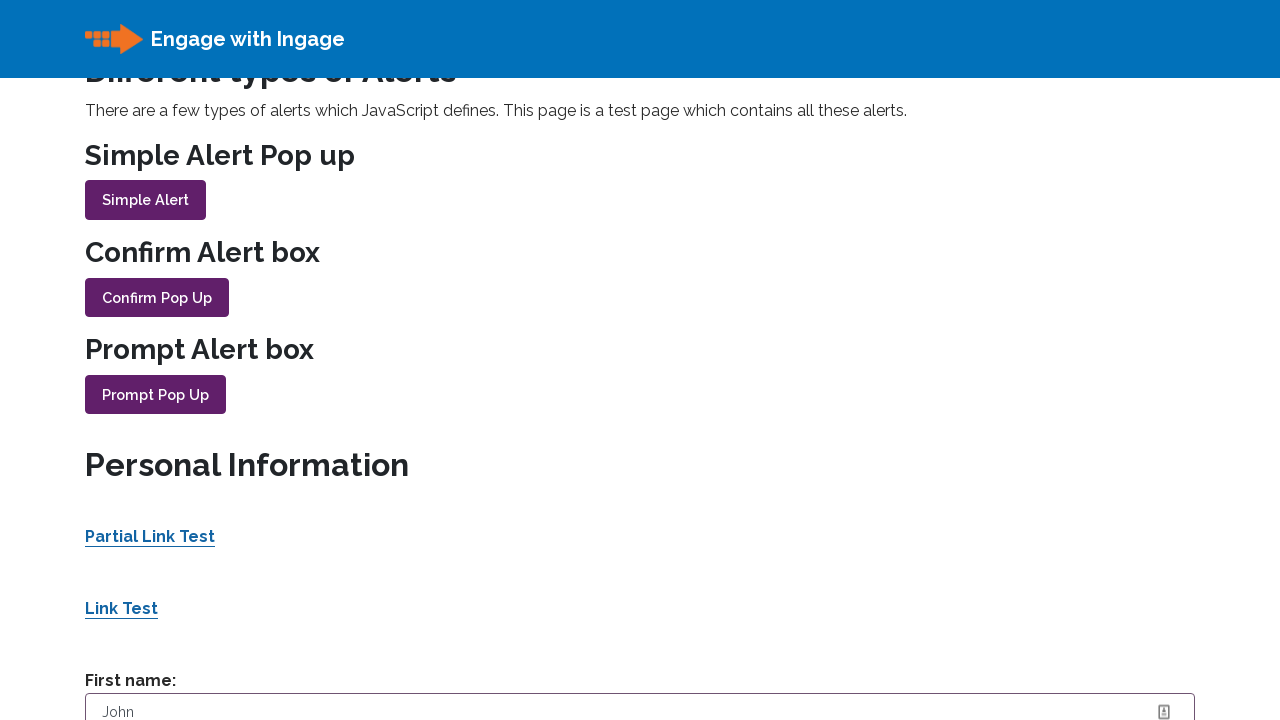

Filled last name field with 'Miller' on #lastname
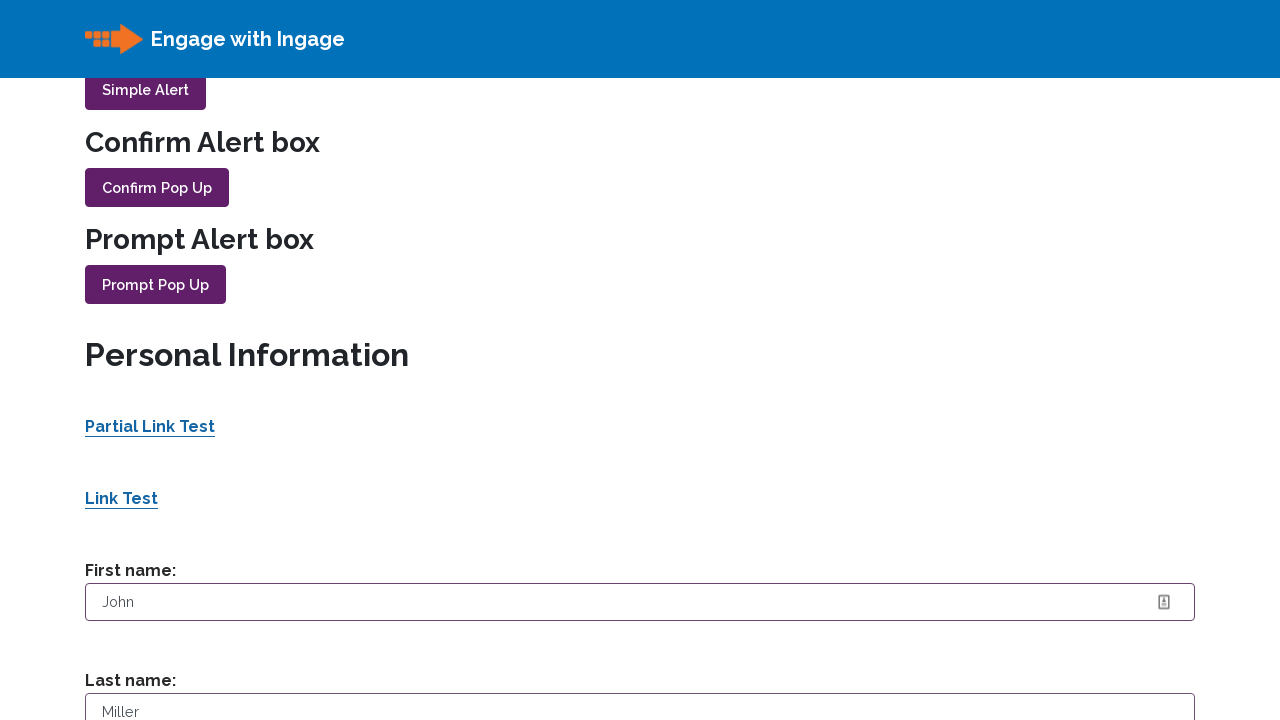

Selected male gender option at (126, 361) on #sex-0
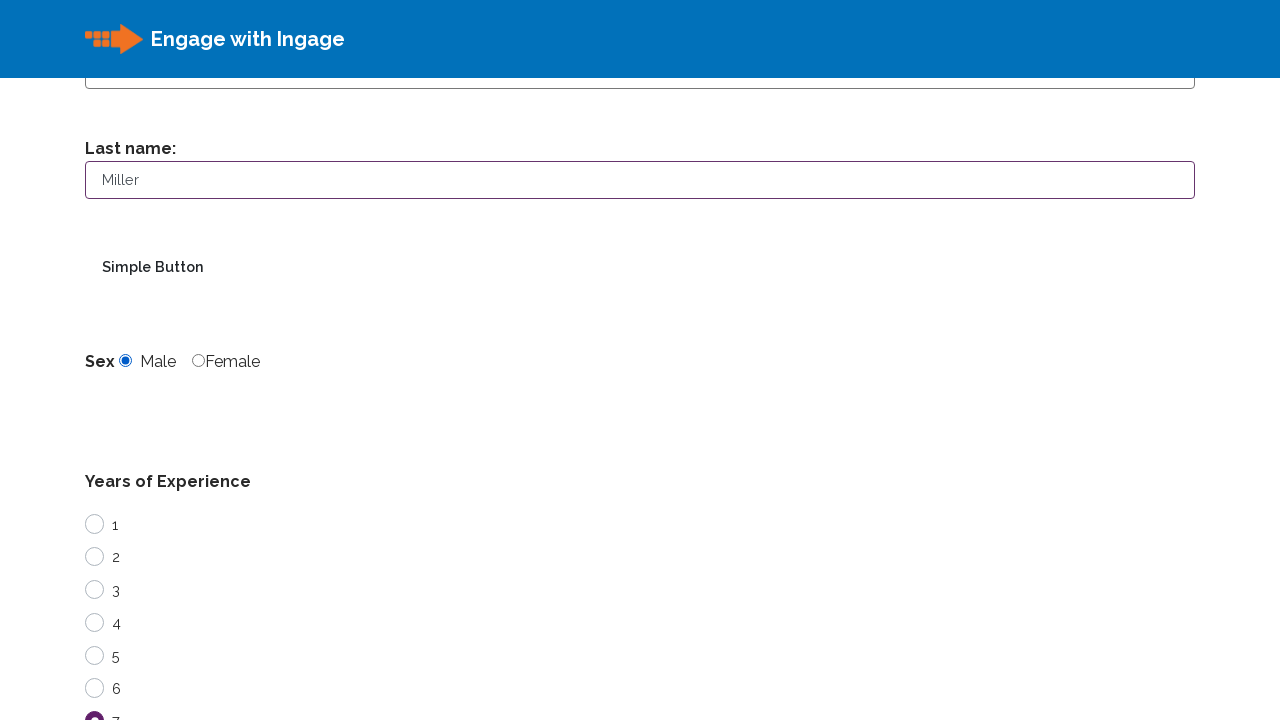

Clicked submit button at (153, 267) on #buttonwithclass
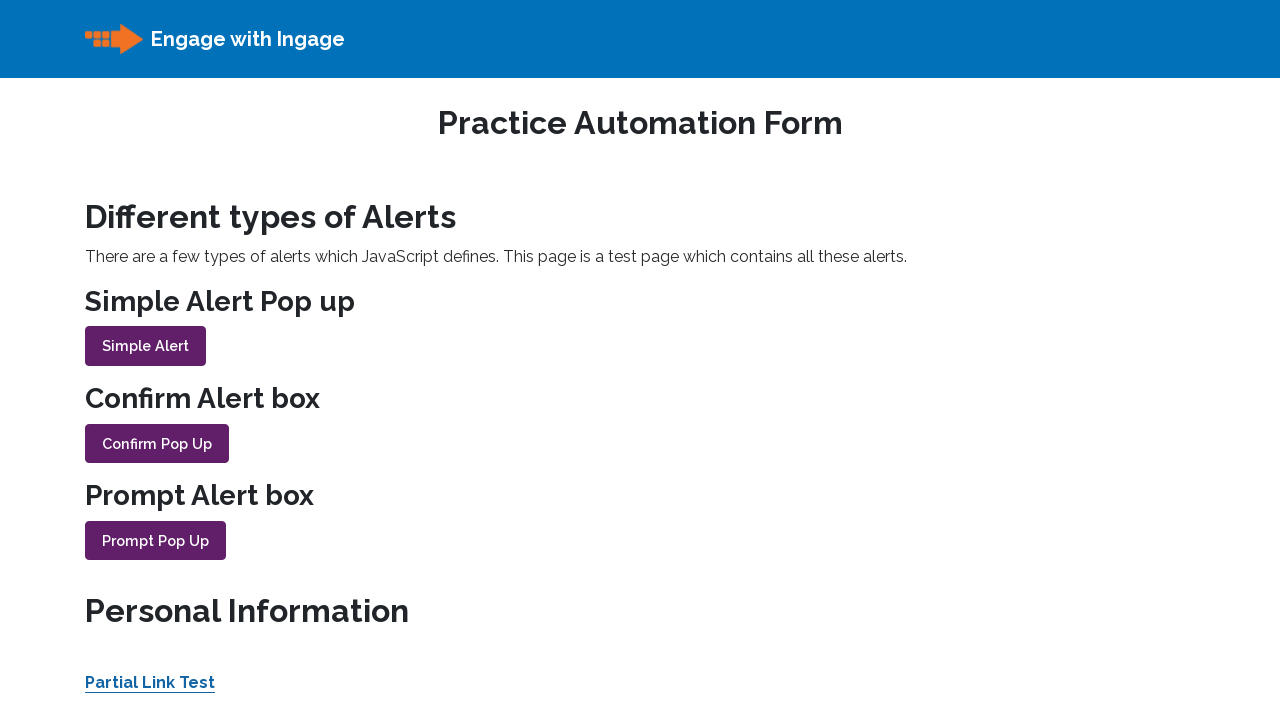

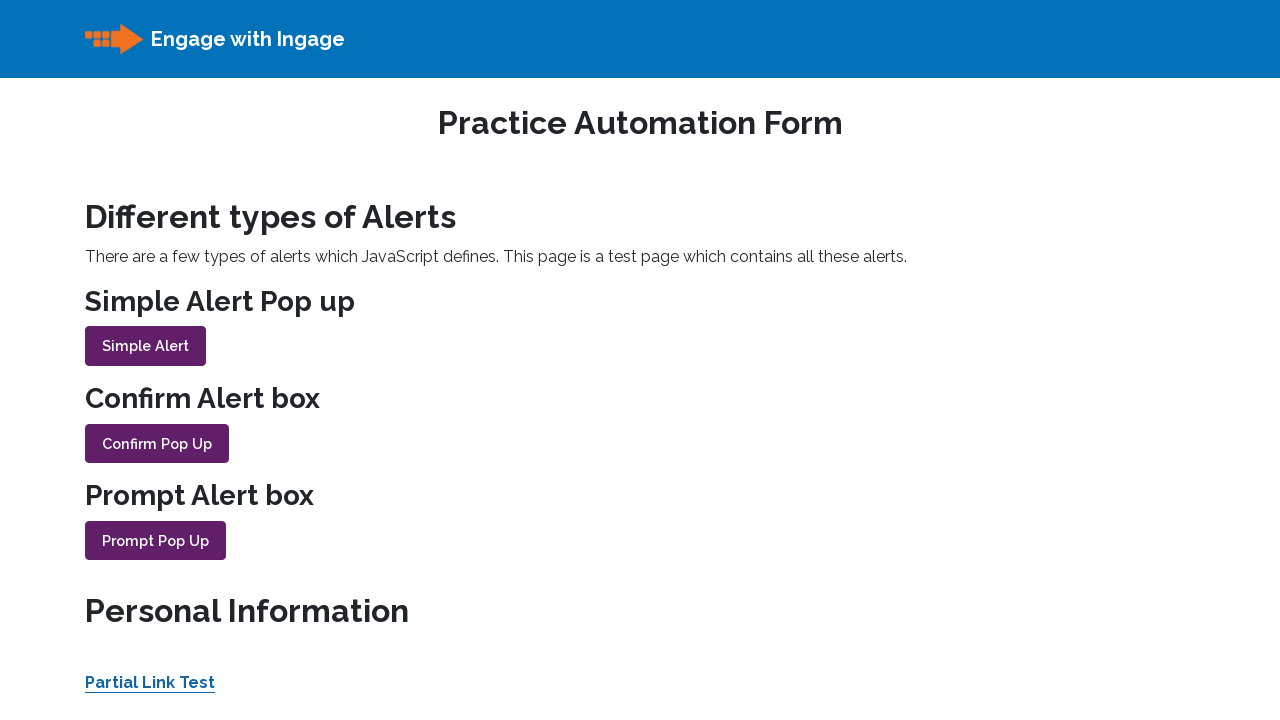